Tests JavaScript prompt popup by clicking the JS Prompt button, entering text into the prompt, accepting it, and verifying the entered text appears in the result

Starting URL: https://the-internet.herokuapp.com/javascript_alerts

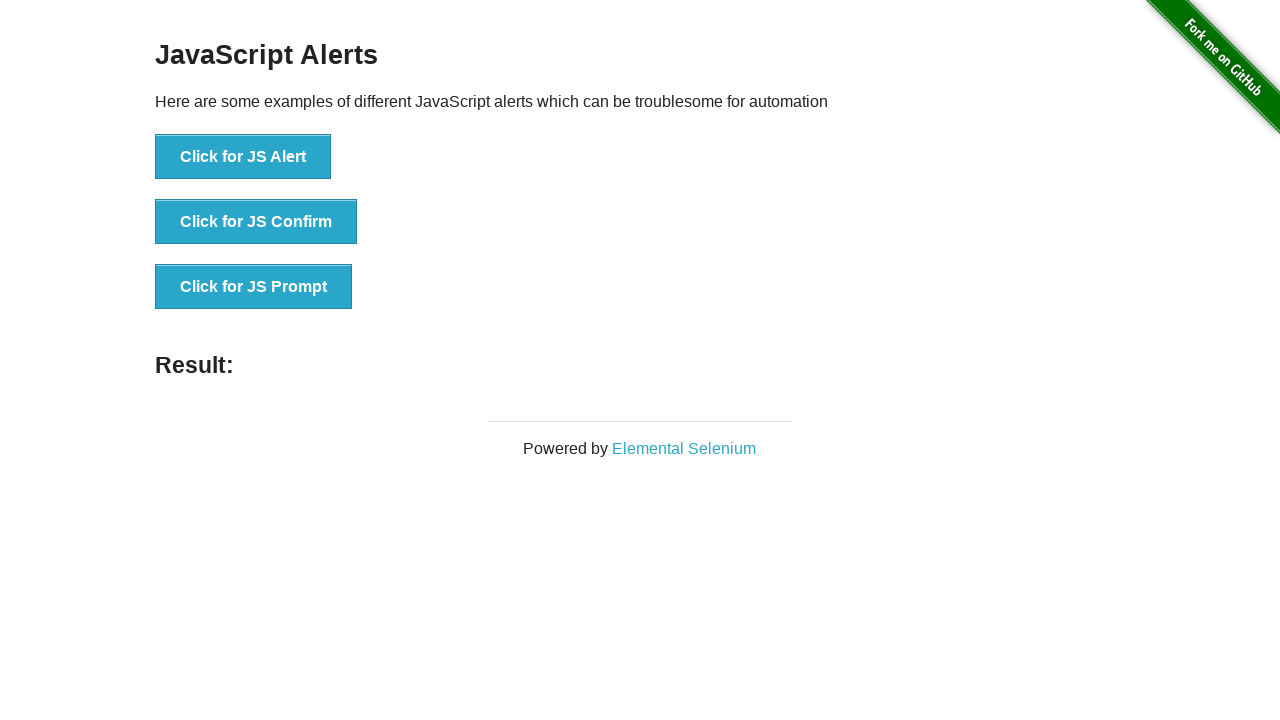

Set up dialog handler to accept prompt with text 'Ahmet Ay'
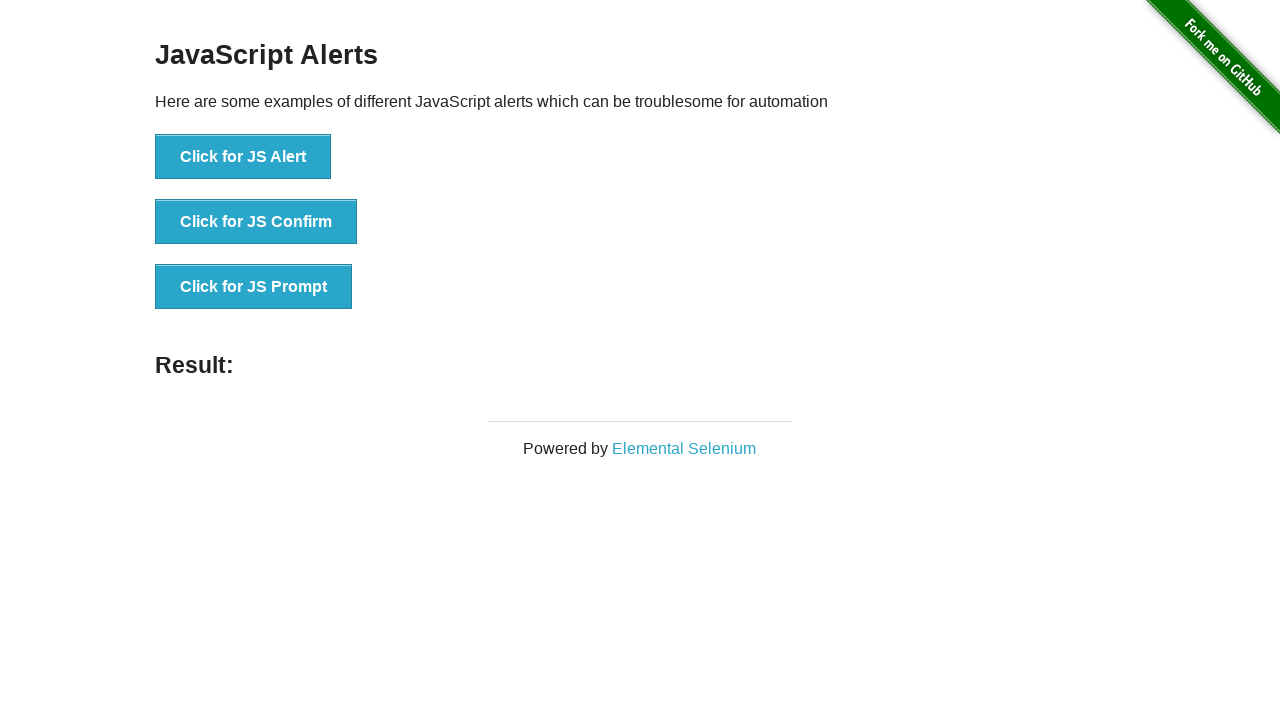

Clicked the 'Click for JS Prompt' button at (254, 287) on xpath=//button[text()='Click for JS Prompt']
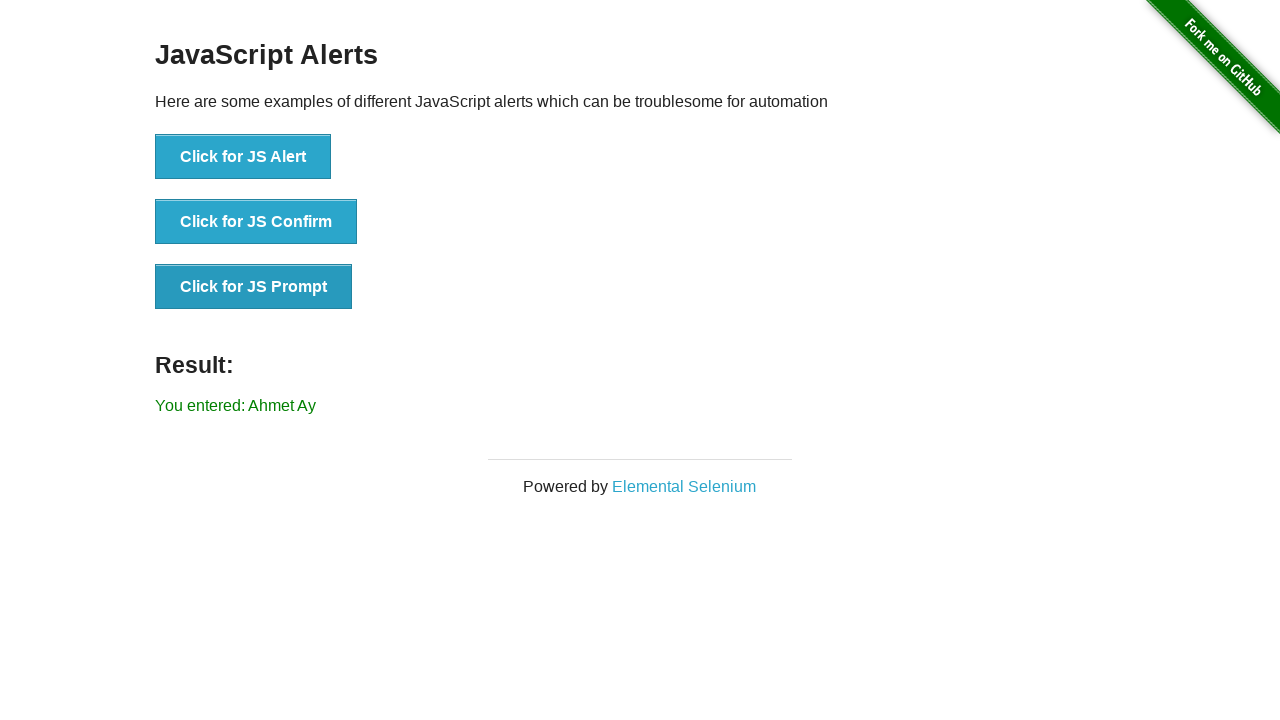

Waited for result element to appear
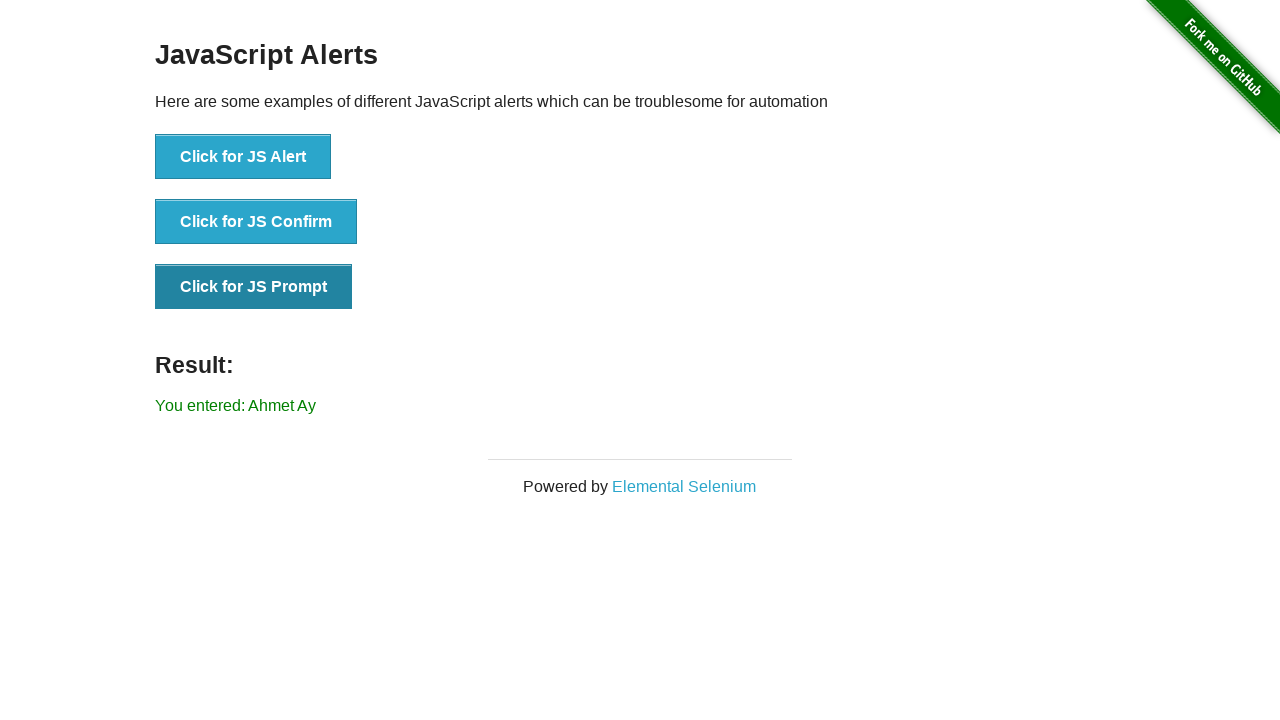

Retrieved result text from the result element
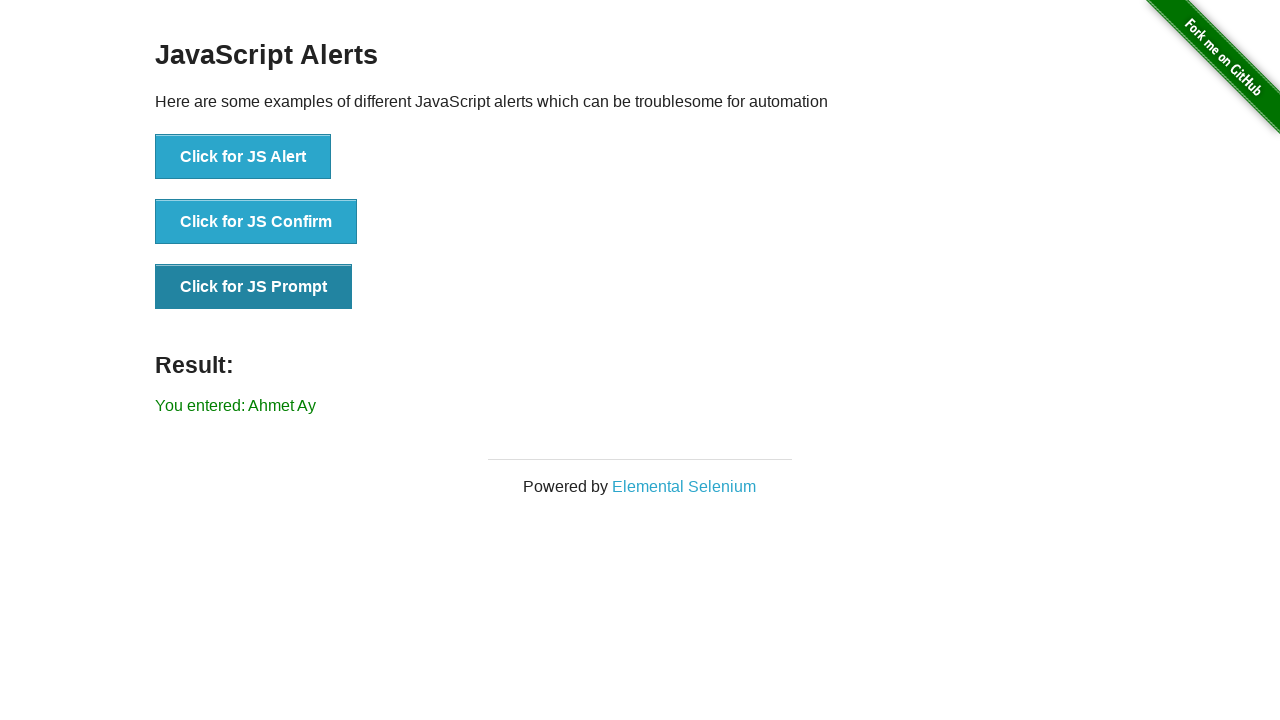

Verified that result text equals 'You entered: Ahmet Ay'
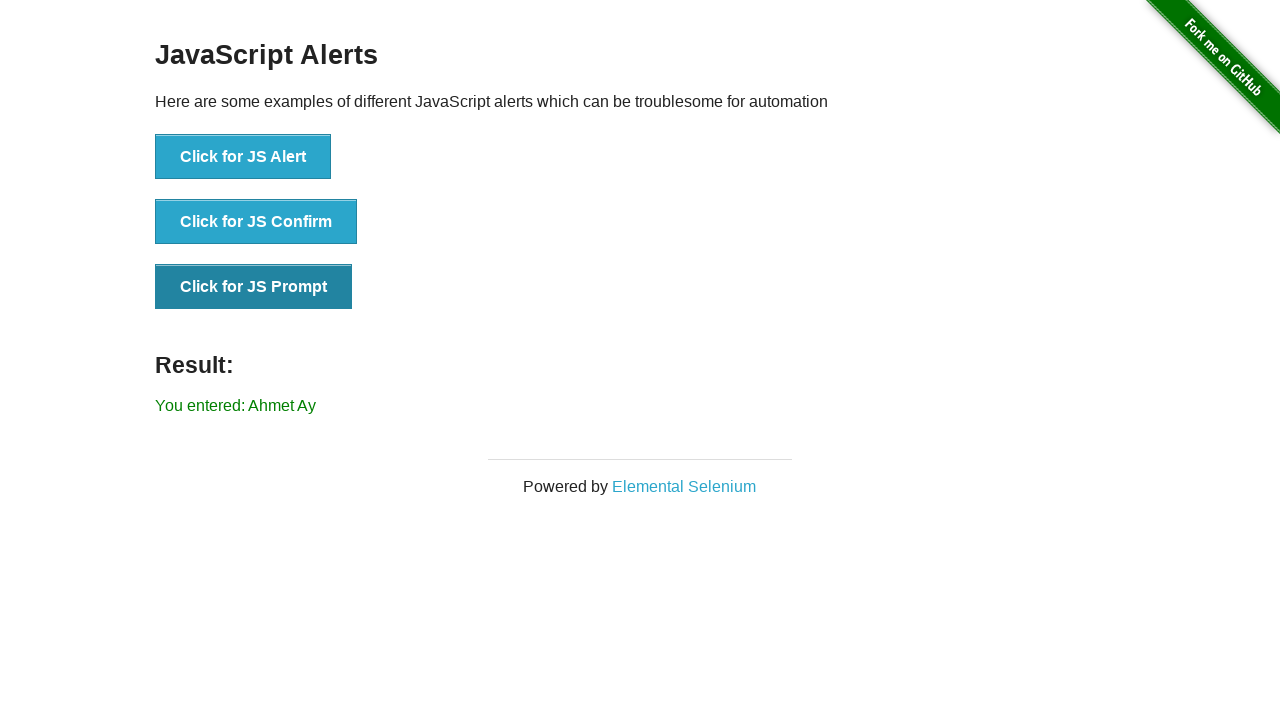

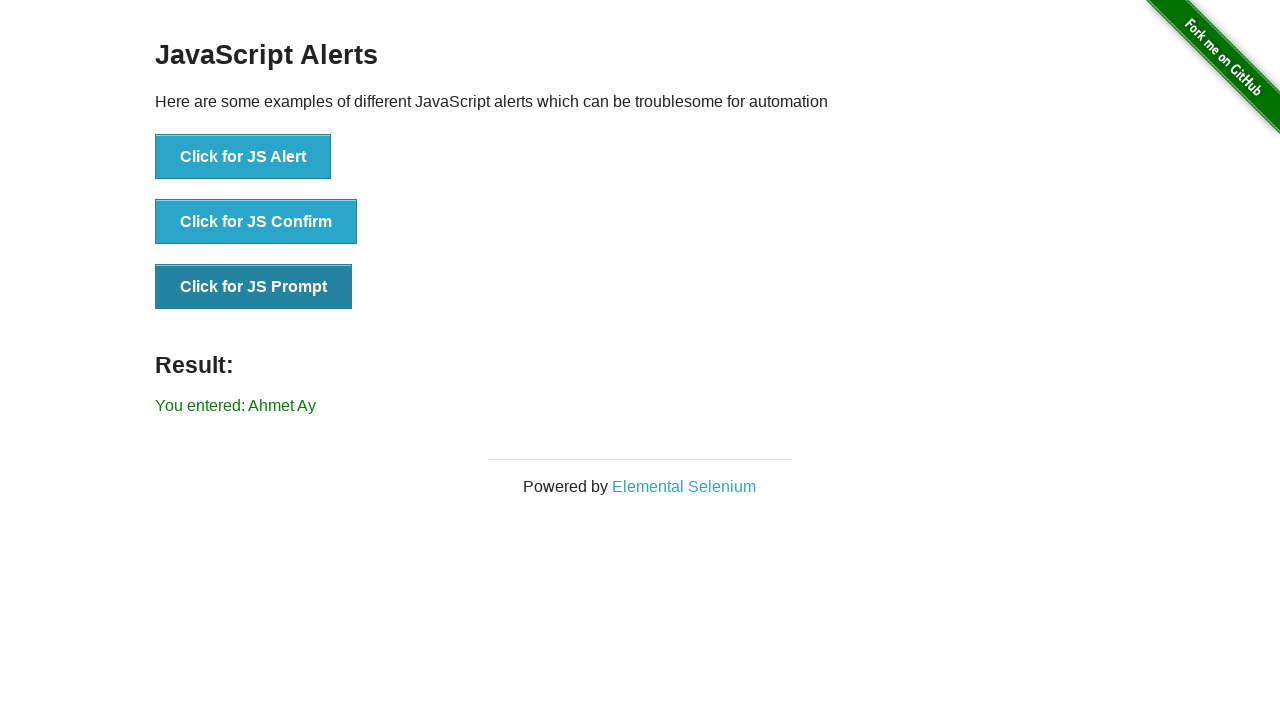